Tests implicit wait functionality by clicking a verify button that becomes available after a delay

Starting URL: http://suninjuly.github.io/wait1.html

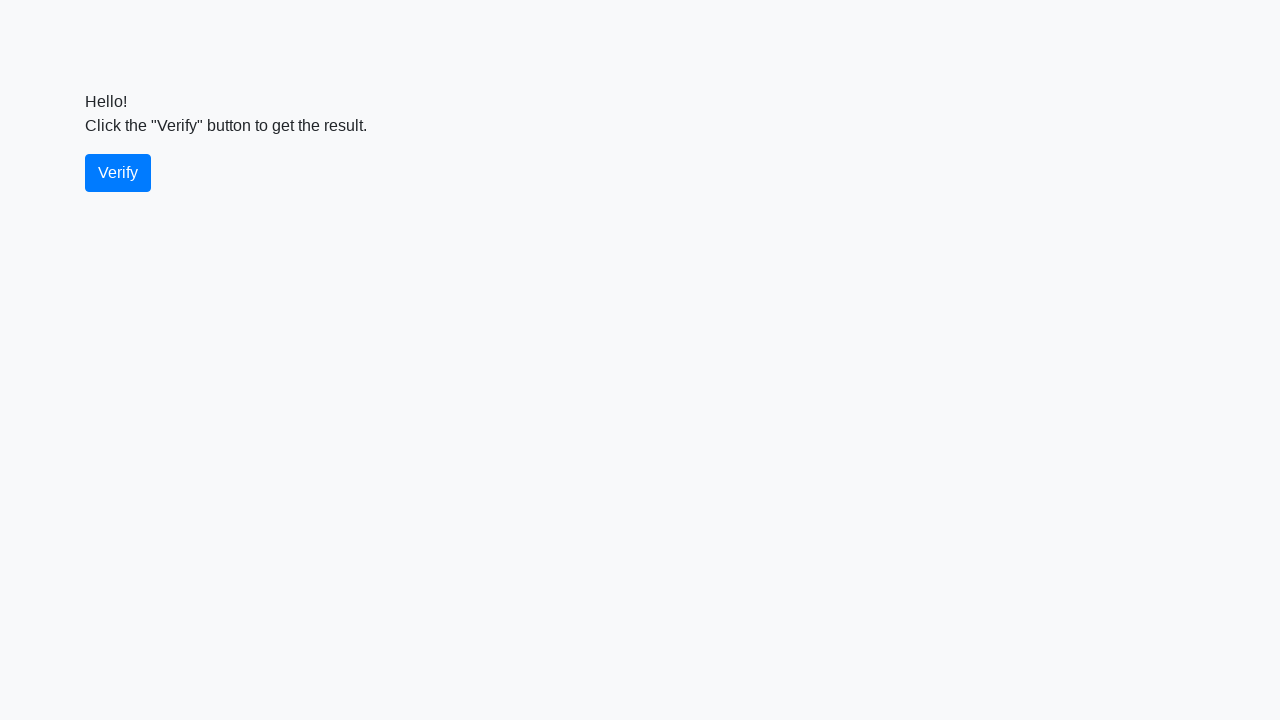

Waited for verify button to become visible
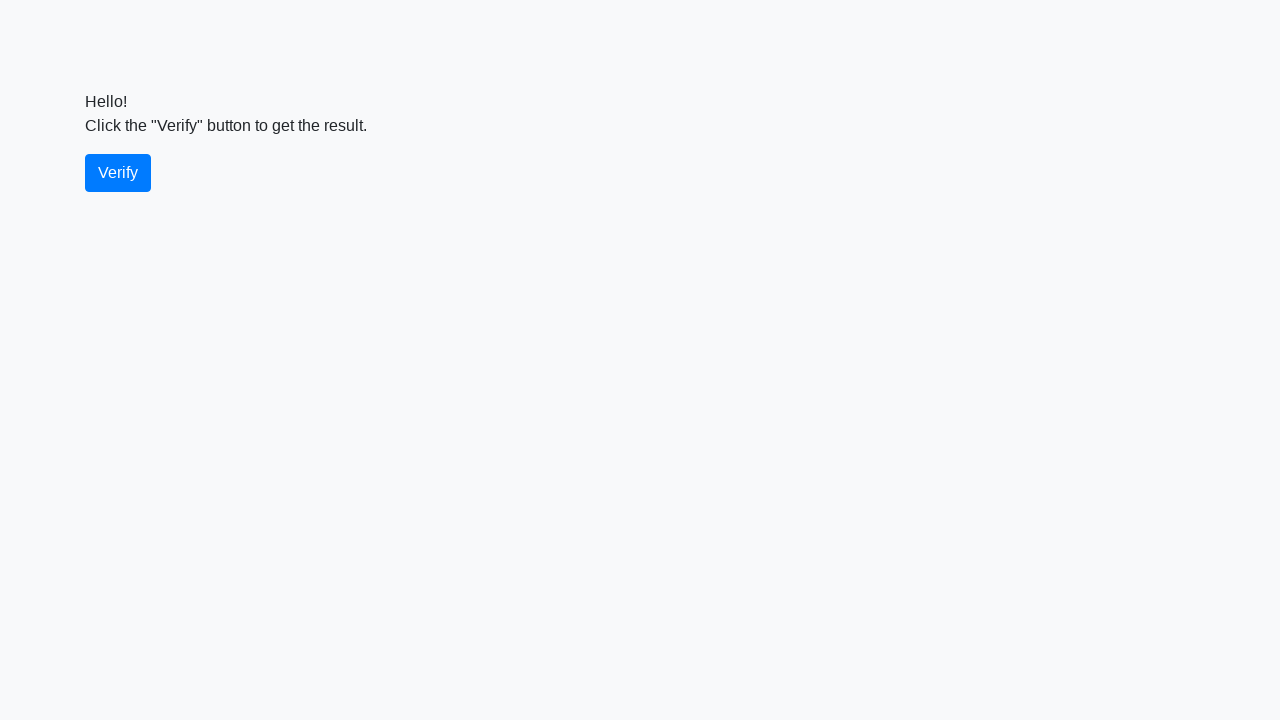

Clicked the verify button at (118, 173) on #verify
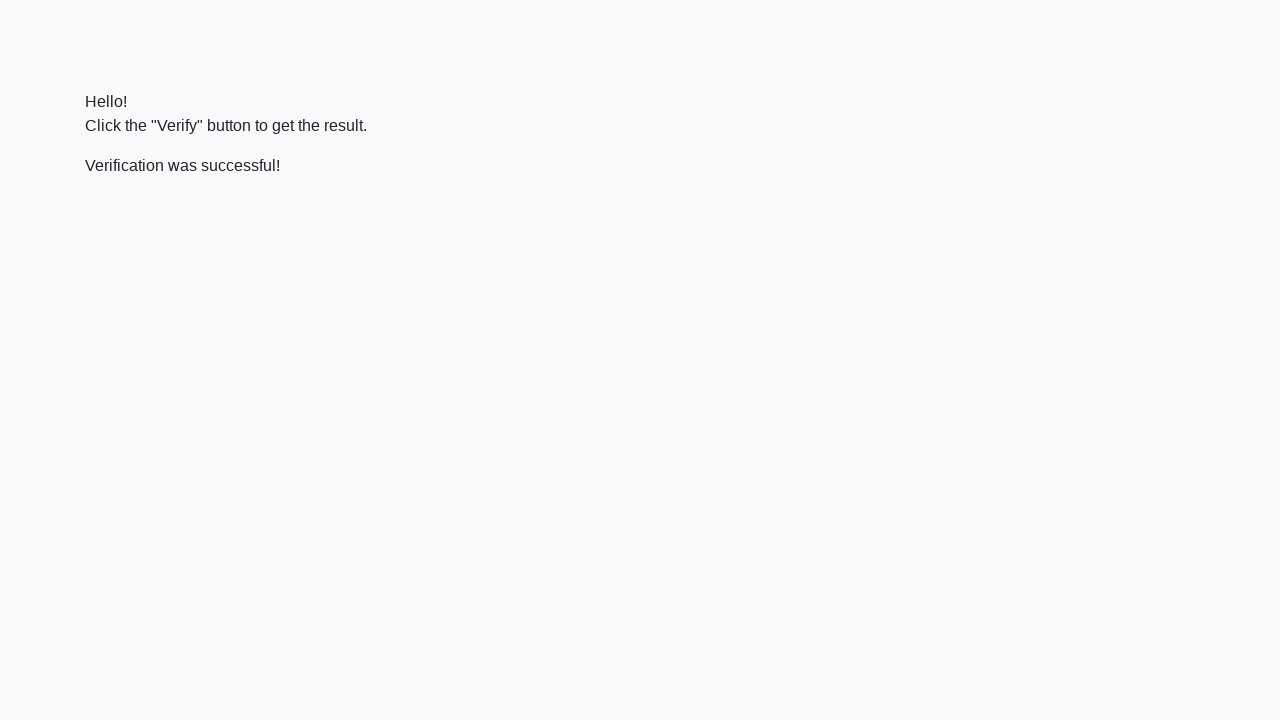

Located the verify message element
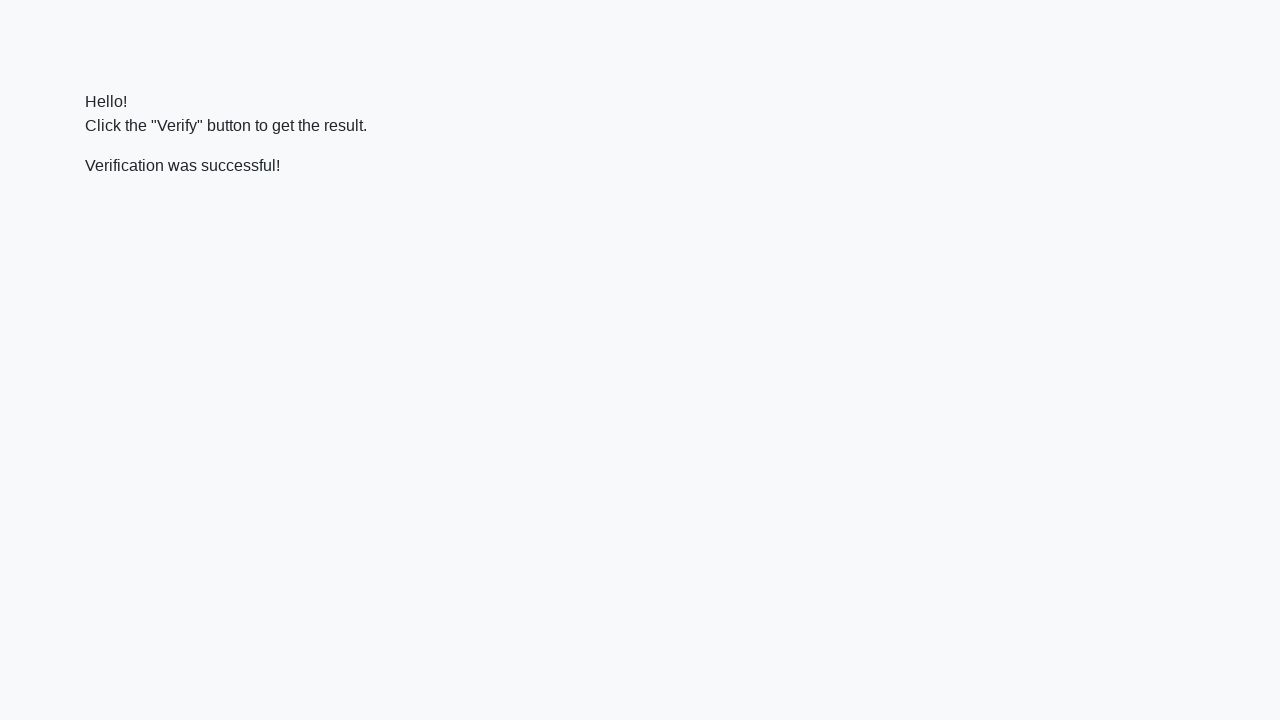

Waited for success message to become visible
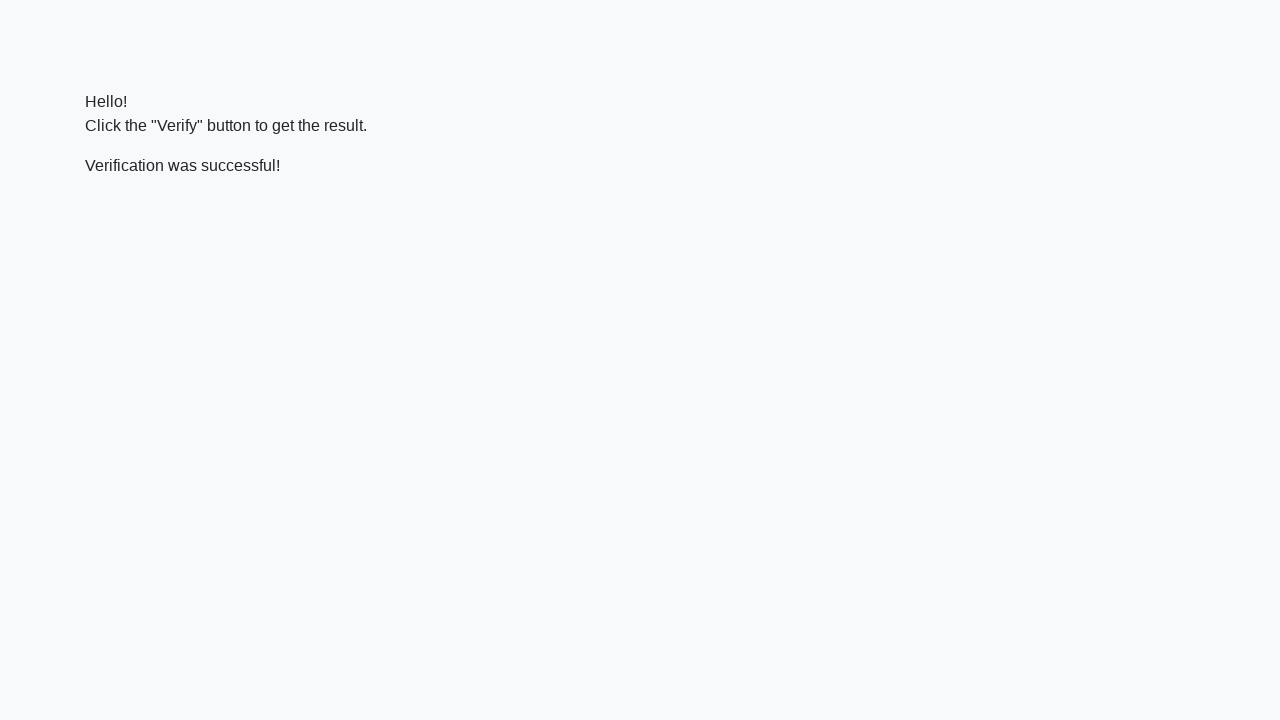

Verified that success message contains 'successful'
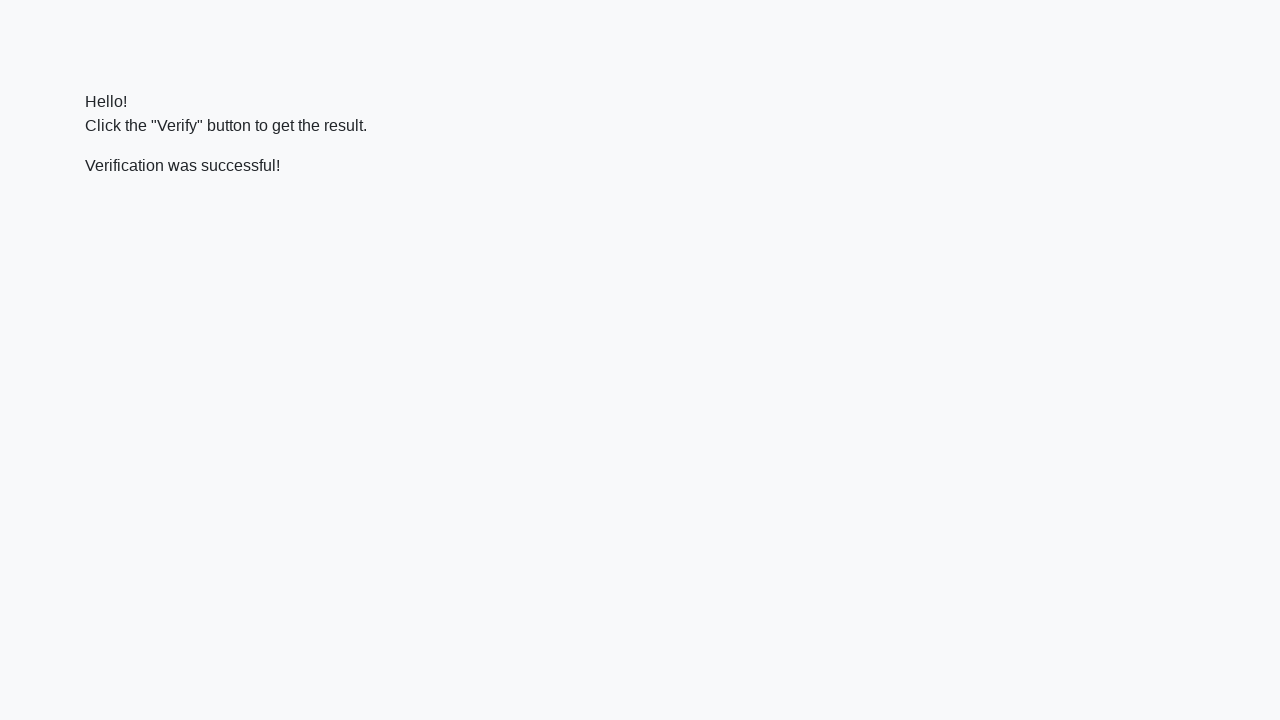

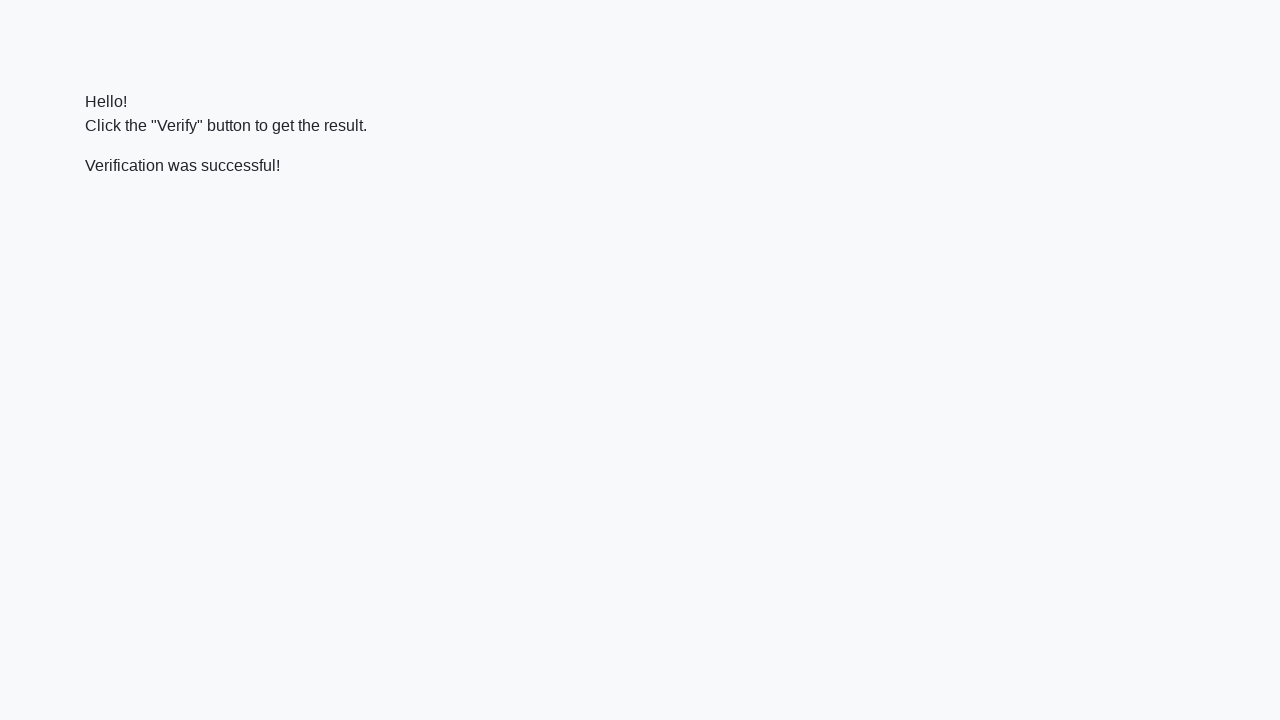